Demonstrates click-hold, move, and release mouse actions separately

Starting URL: https://crossbrowsertesting.github.io/drag-and-drop

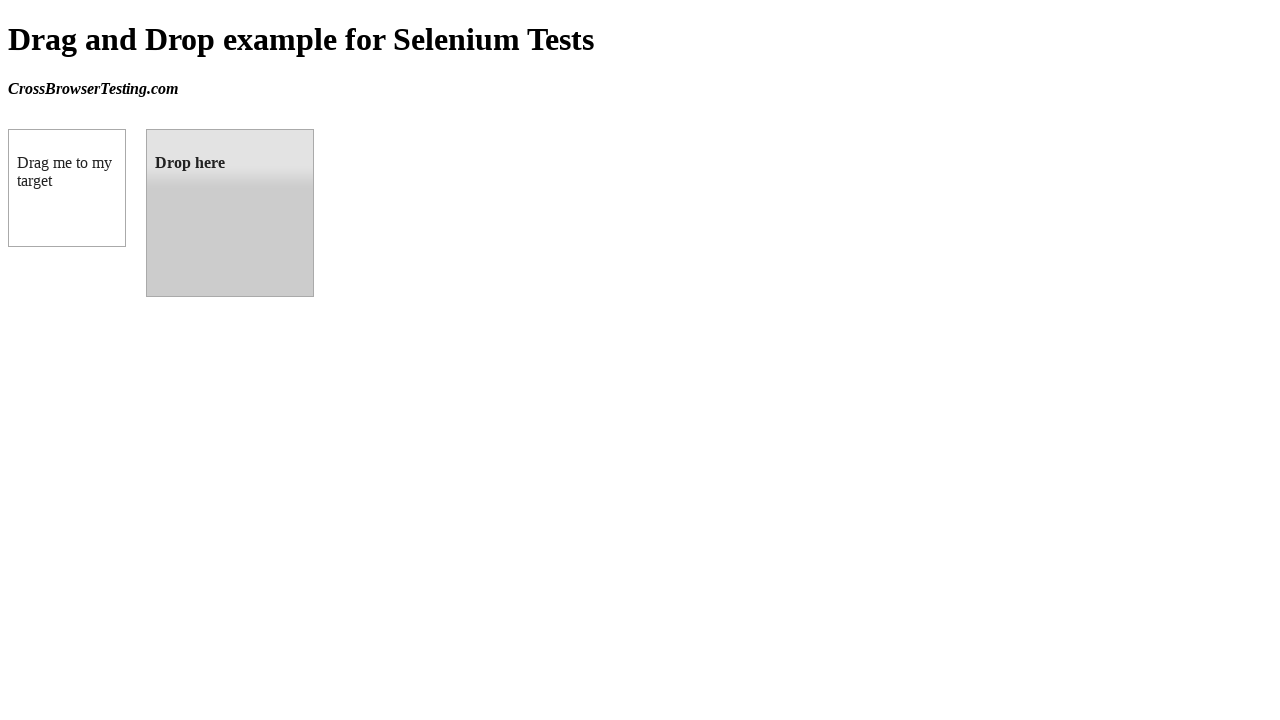

Waited for draggable element to be visible
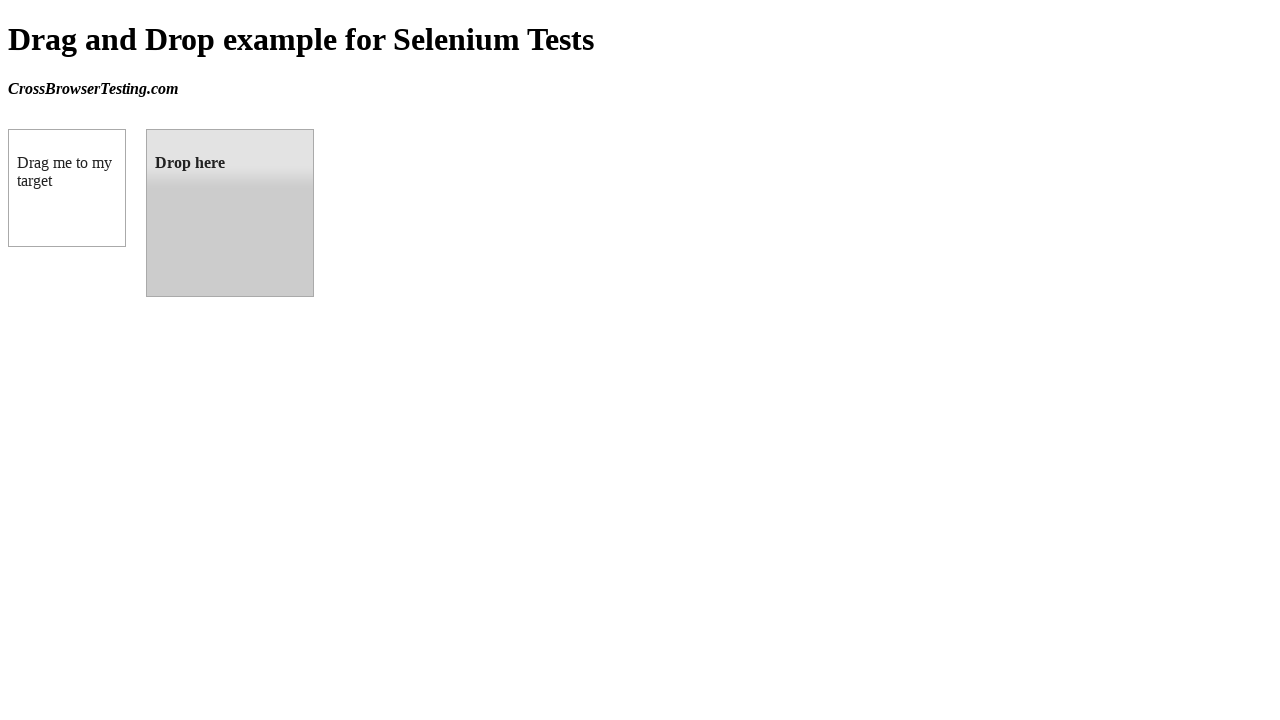

Waited for droppable element to be visible
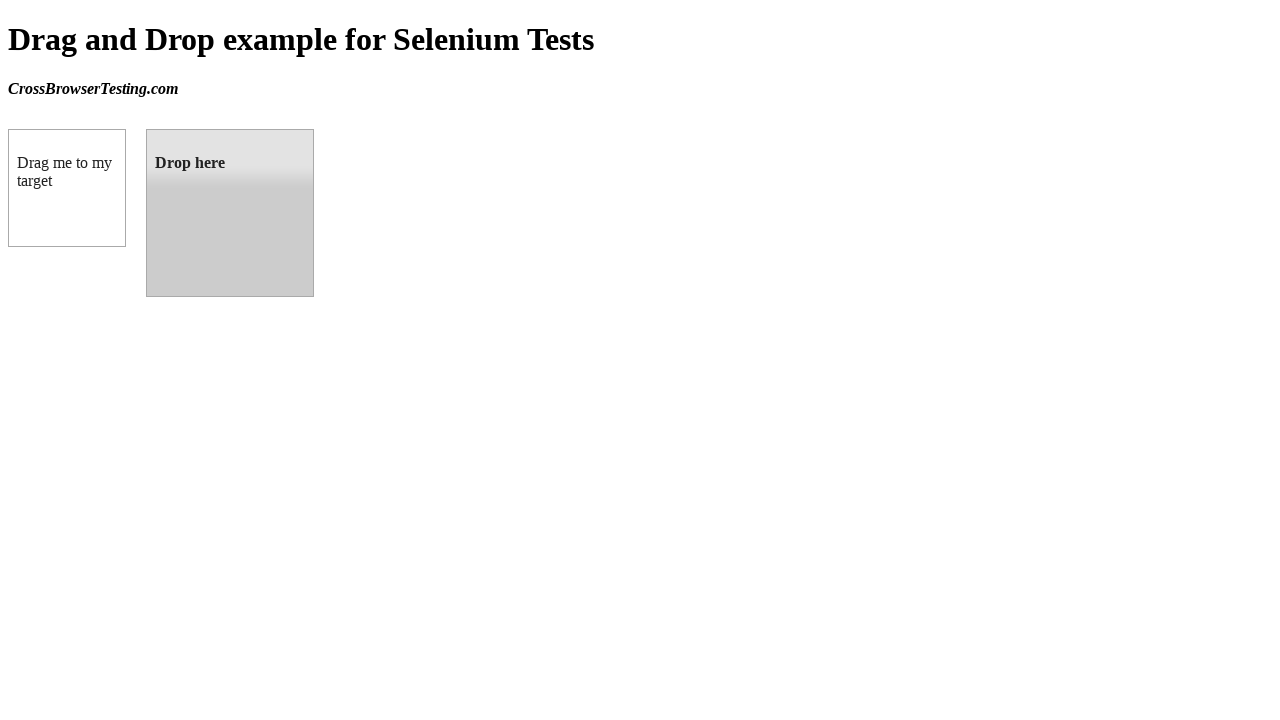

Retrieved bounding box for draggable element
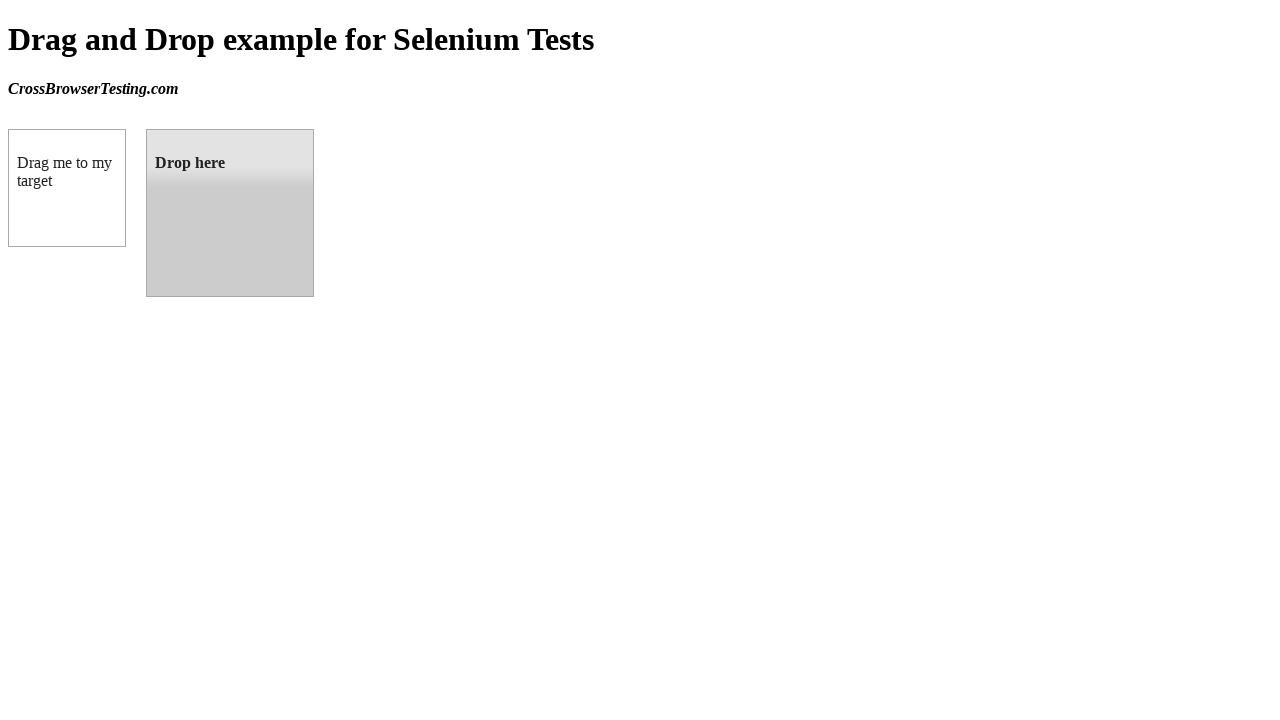

Retrieved bounding box for droppable element
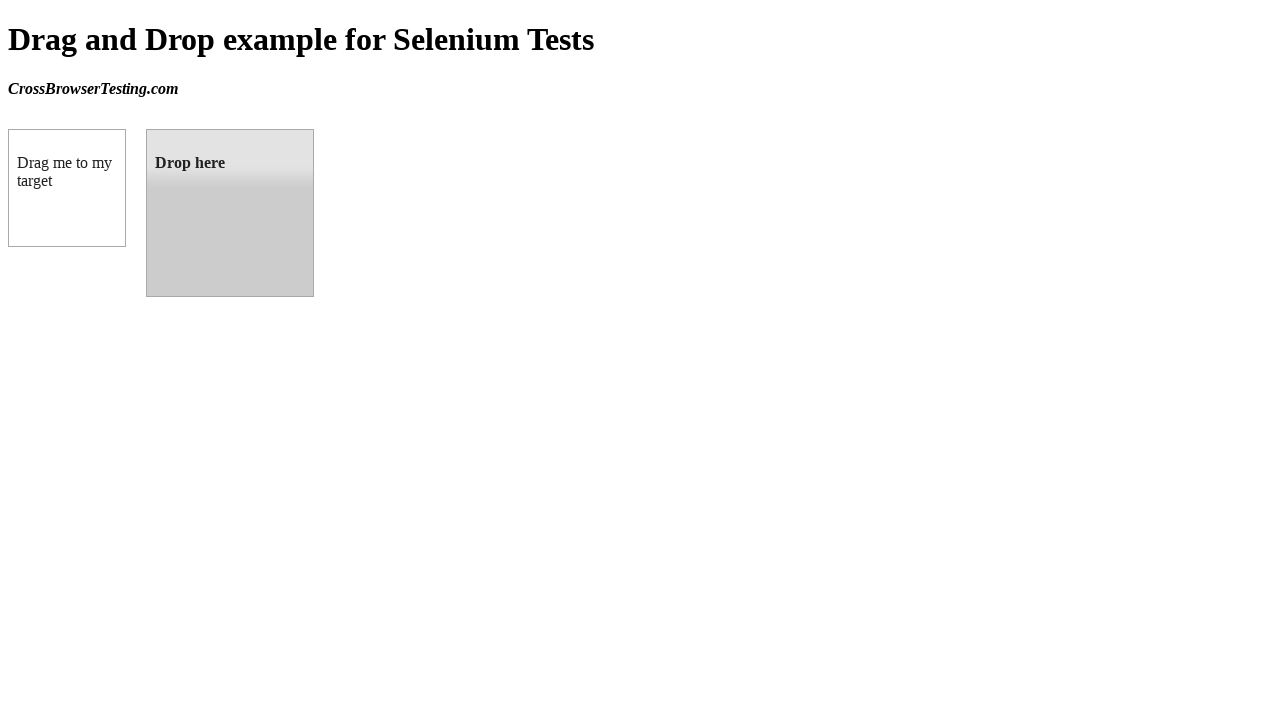

Moved mouse to center of draggable element at (67, 188)
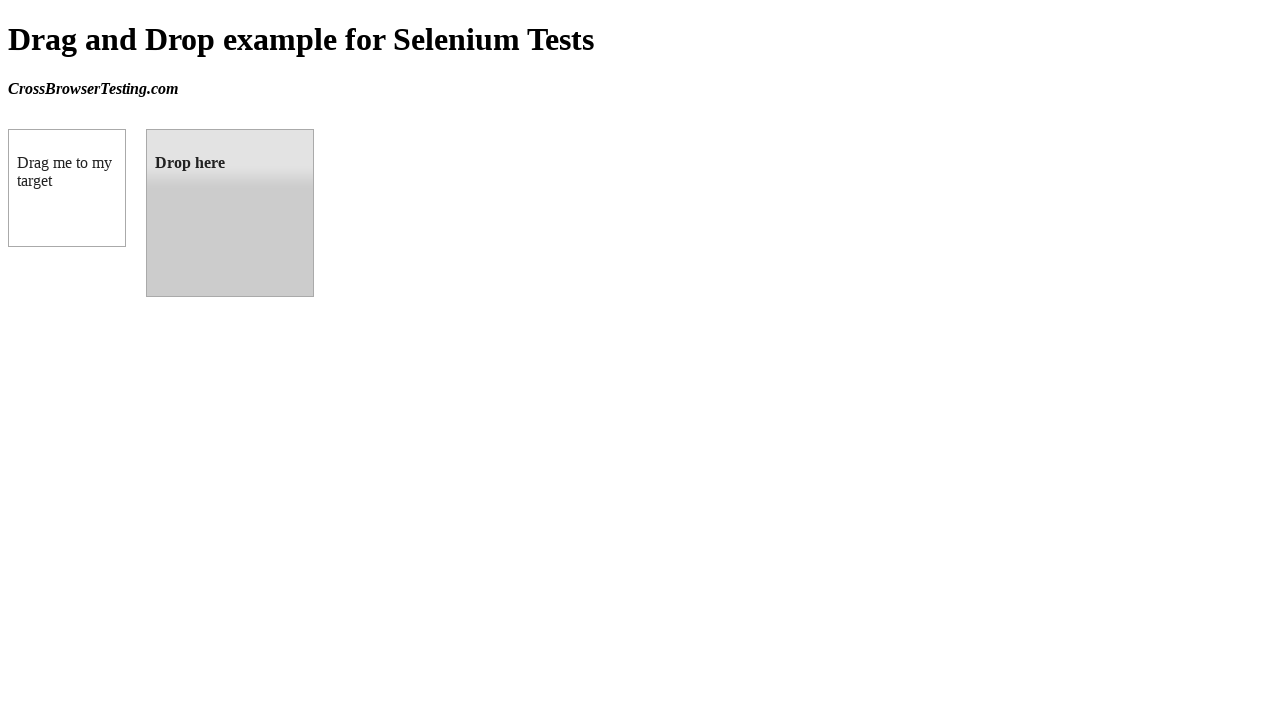

Pressed down mouse button (click and hold) at (67, 188)
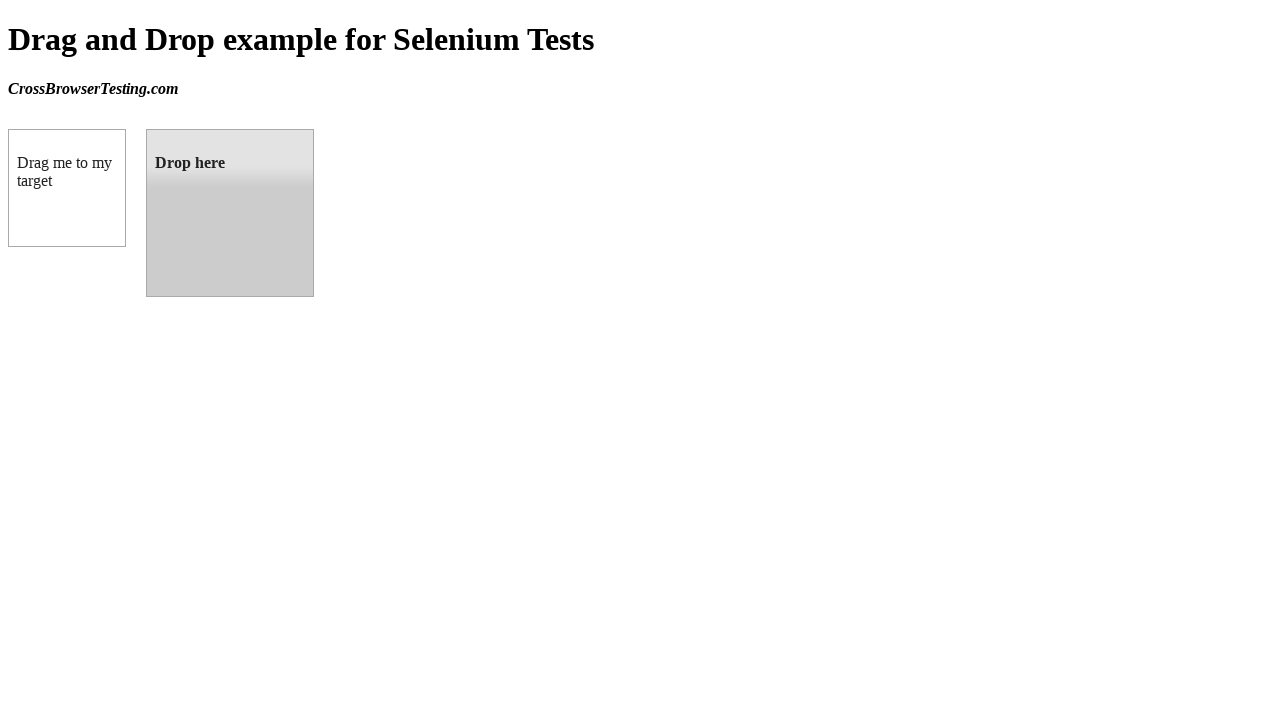

Moved mouse to center of droppable element at (230, 213)
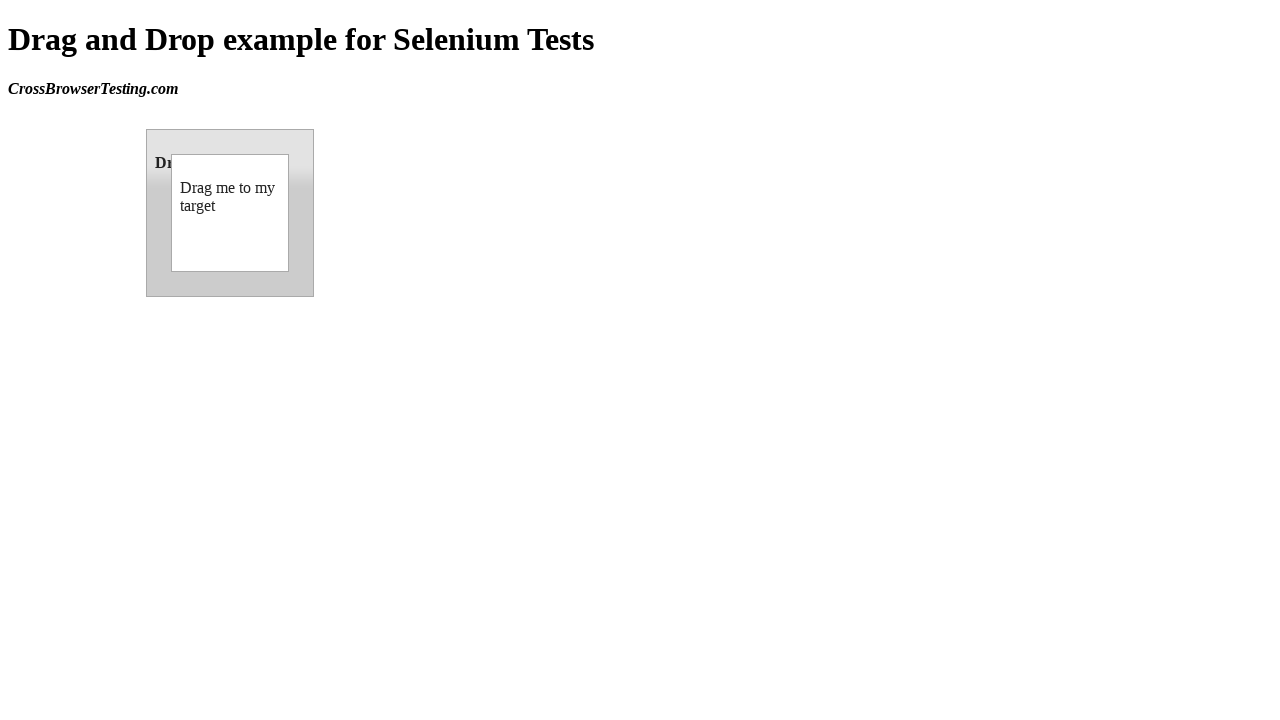

Released mouse button to complete drag and drop at (230, 213)
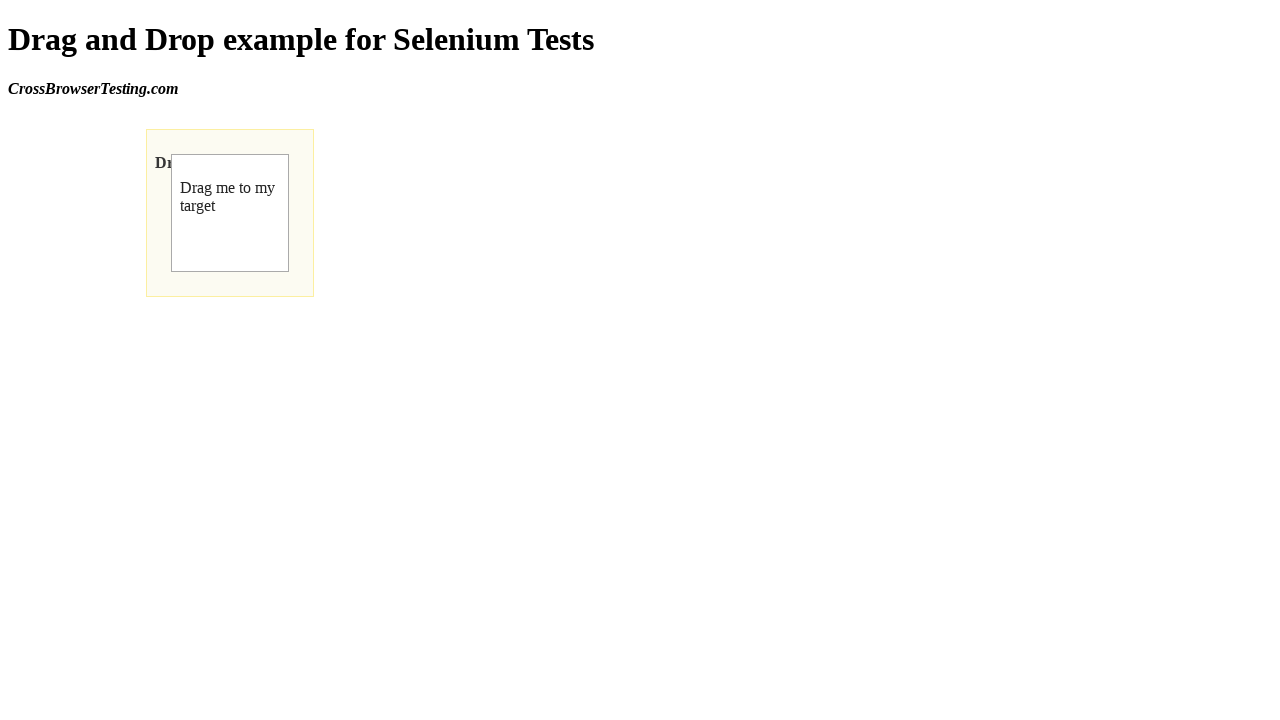

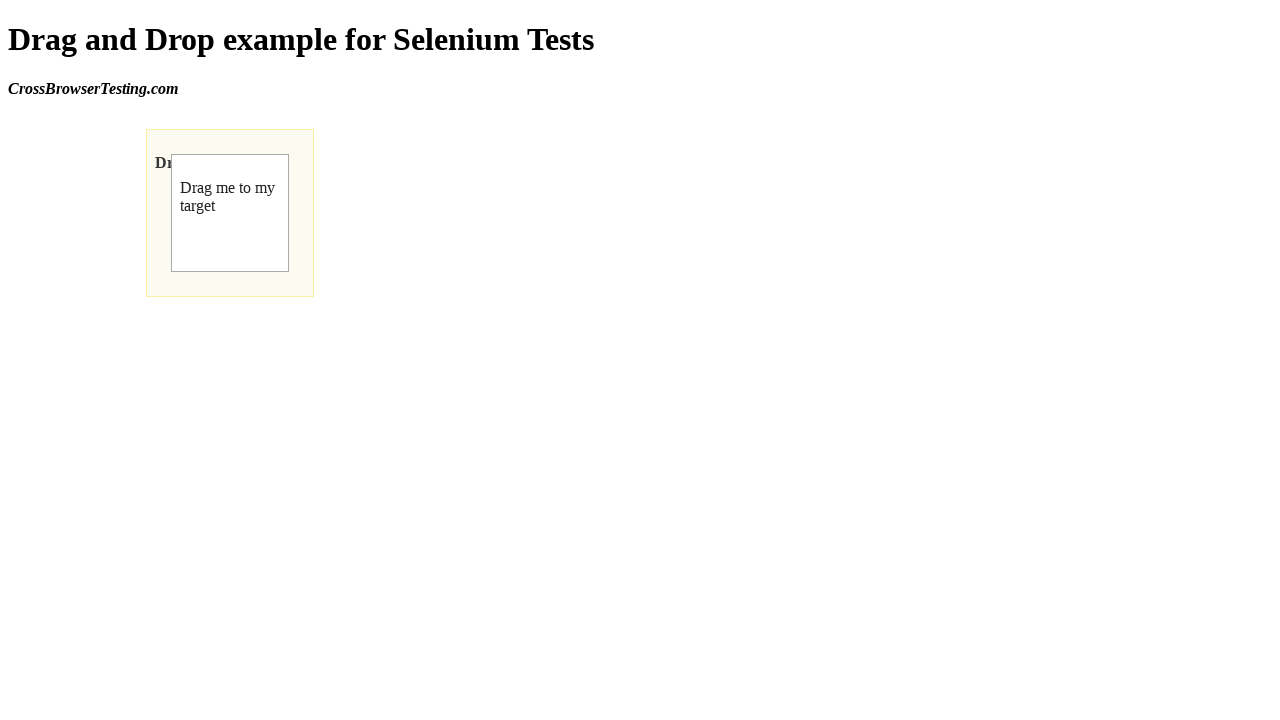